Tests browser navigation functionality by navigating between two websites, then using back, forward, and refresh browser controls.

Starting URL: https://www.purplle.com/

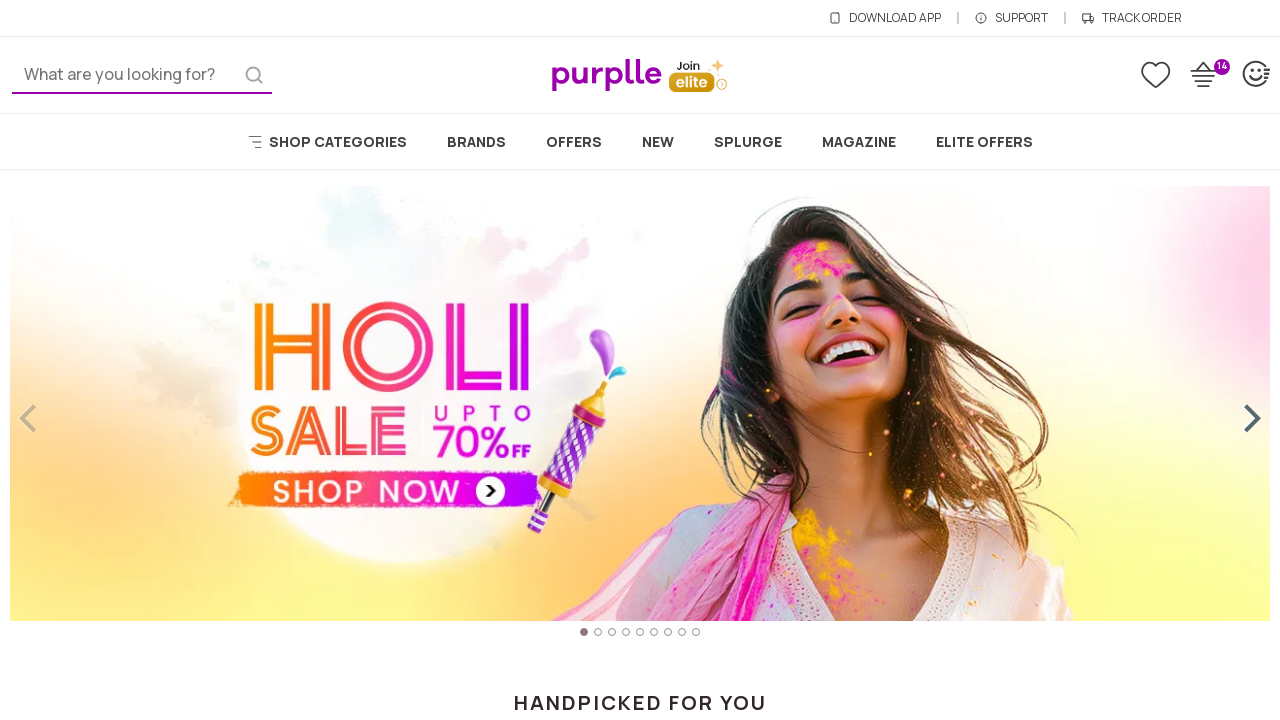

Navigated to https://www.wonderla.com/
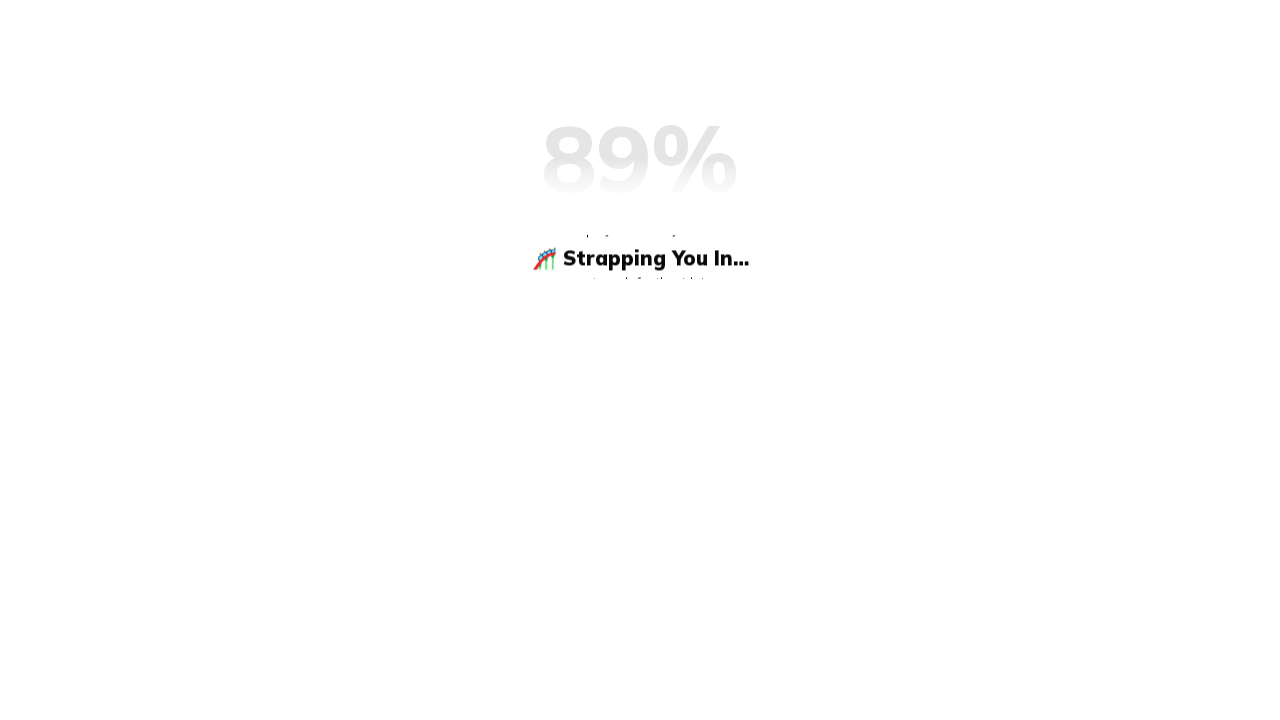

Navigated back to previous page (purplle.com)
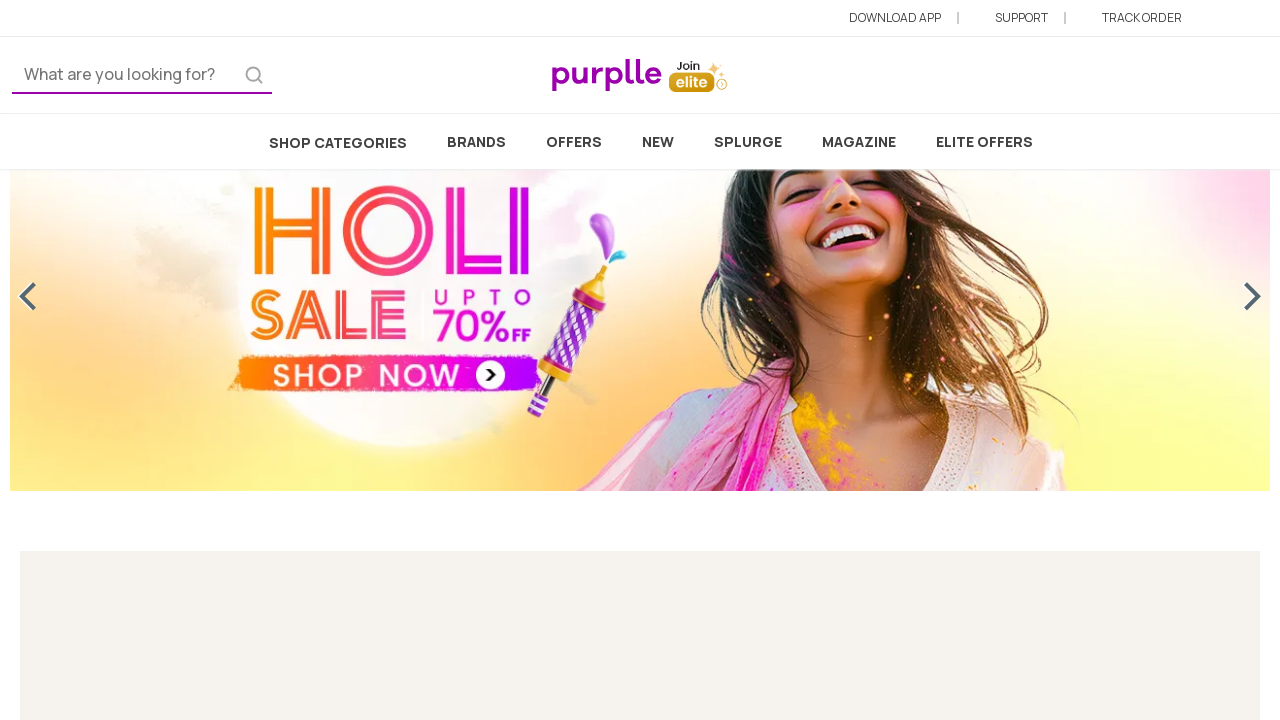

Page load state completed
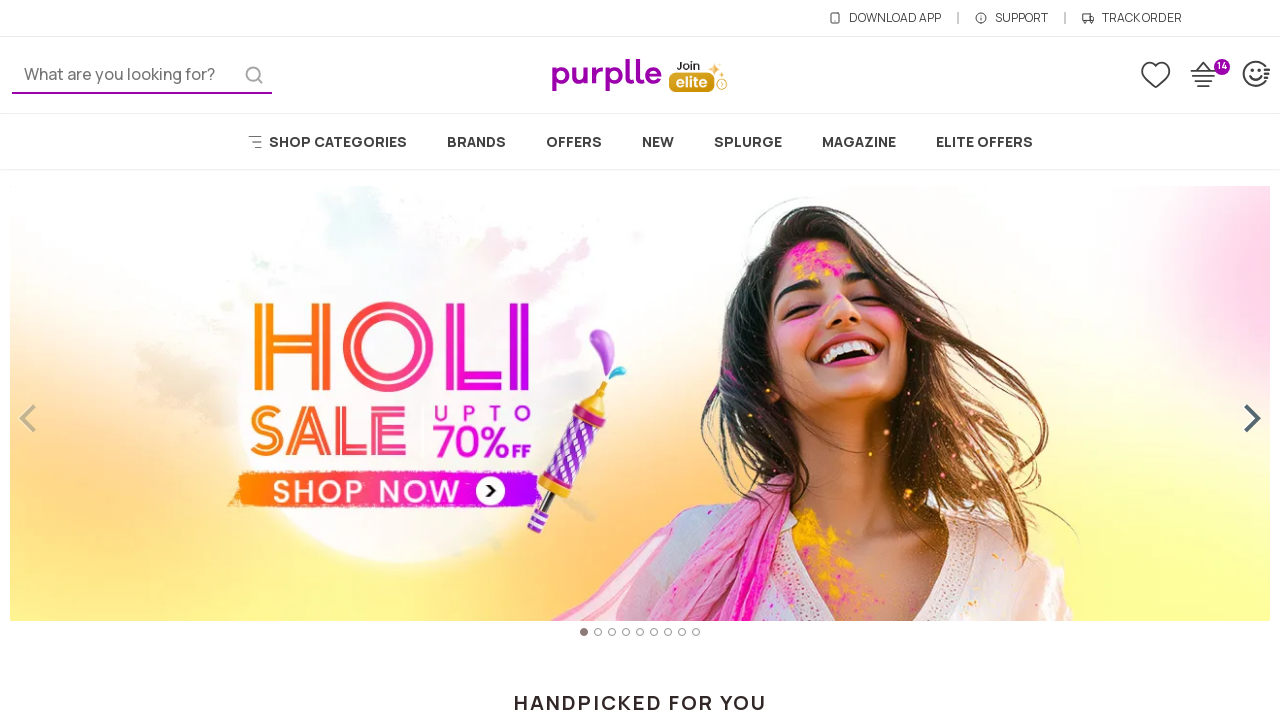

Navigated forward to wonderla.com
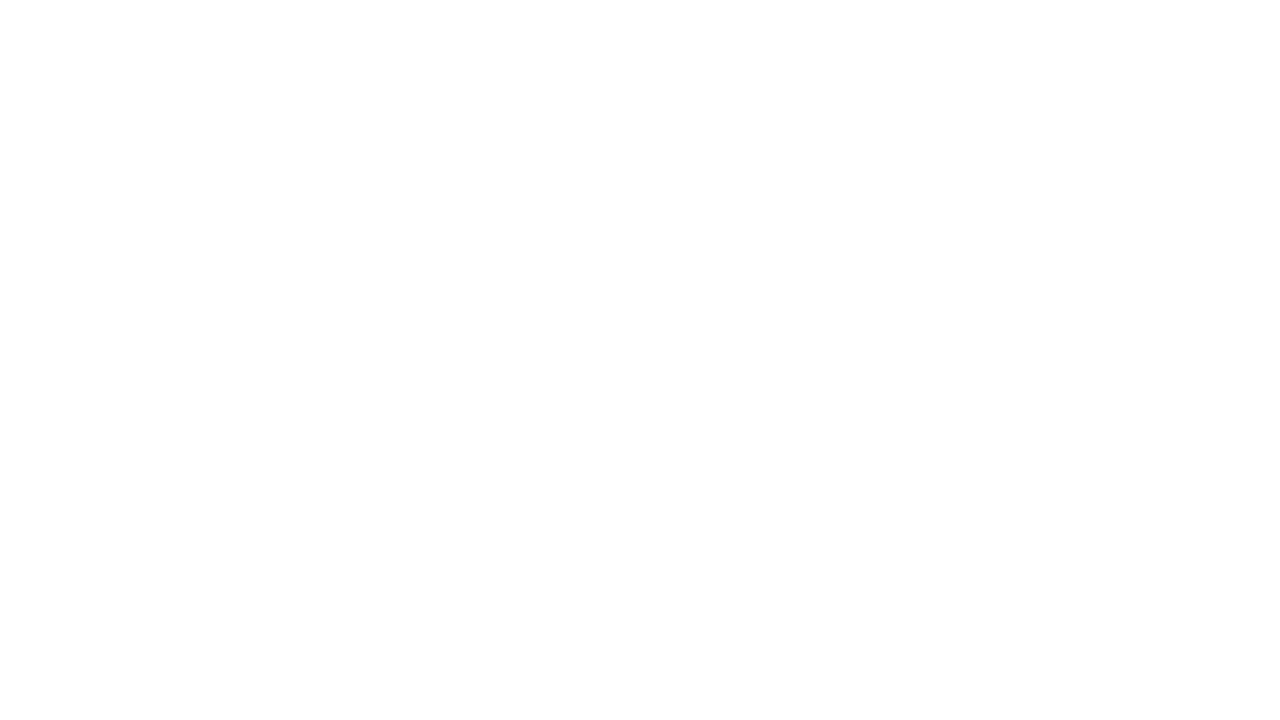

Page load state completed
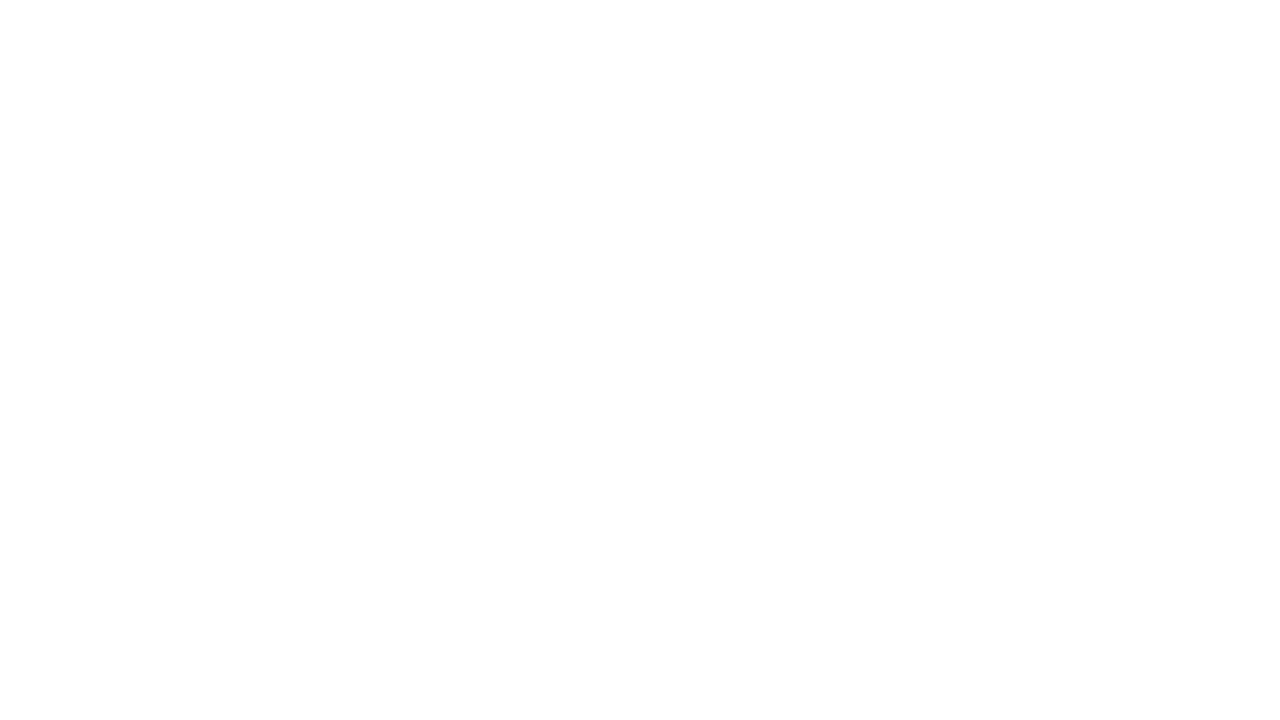

Refreshed the current page
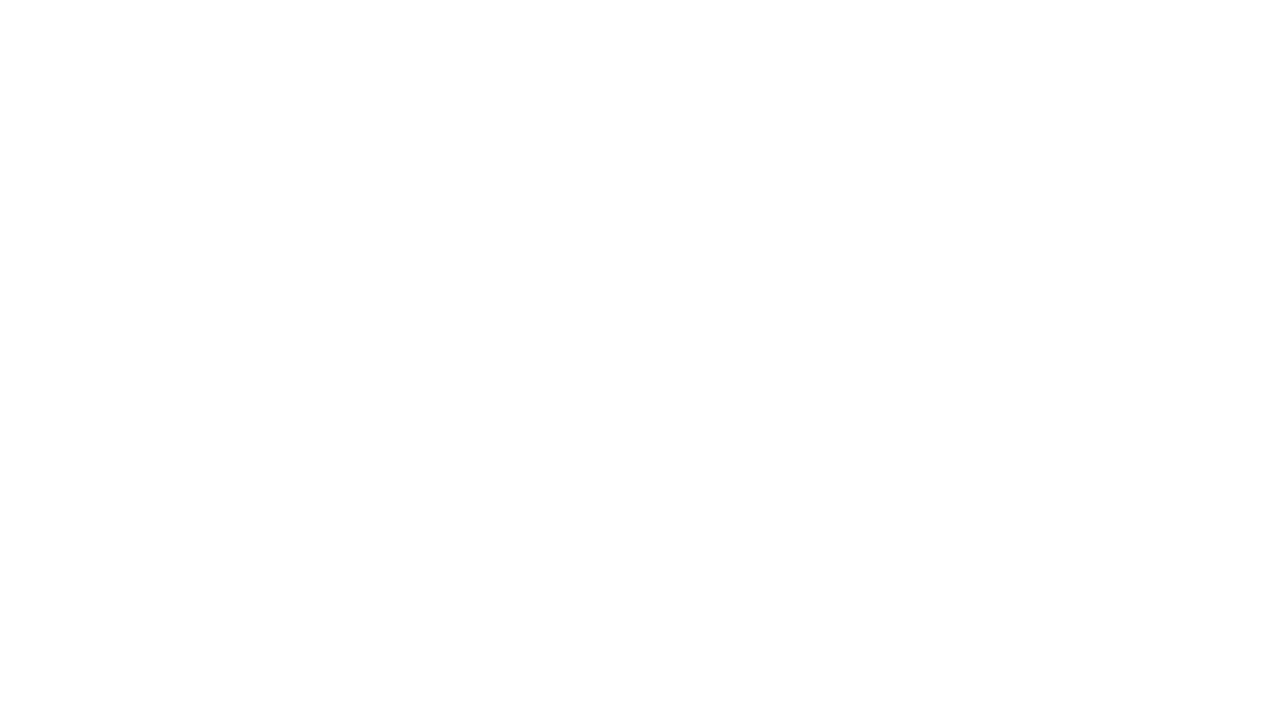

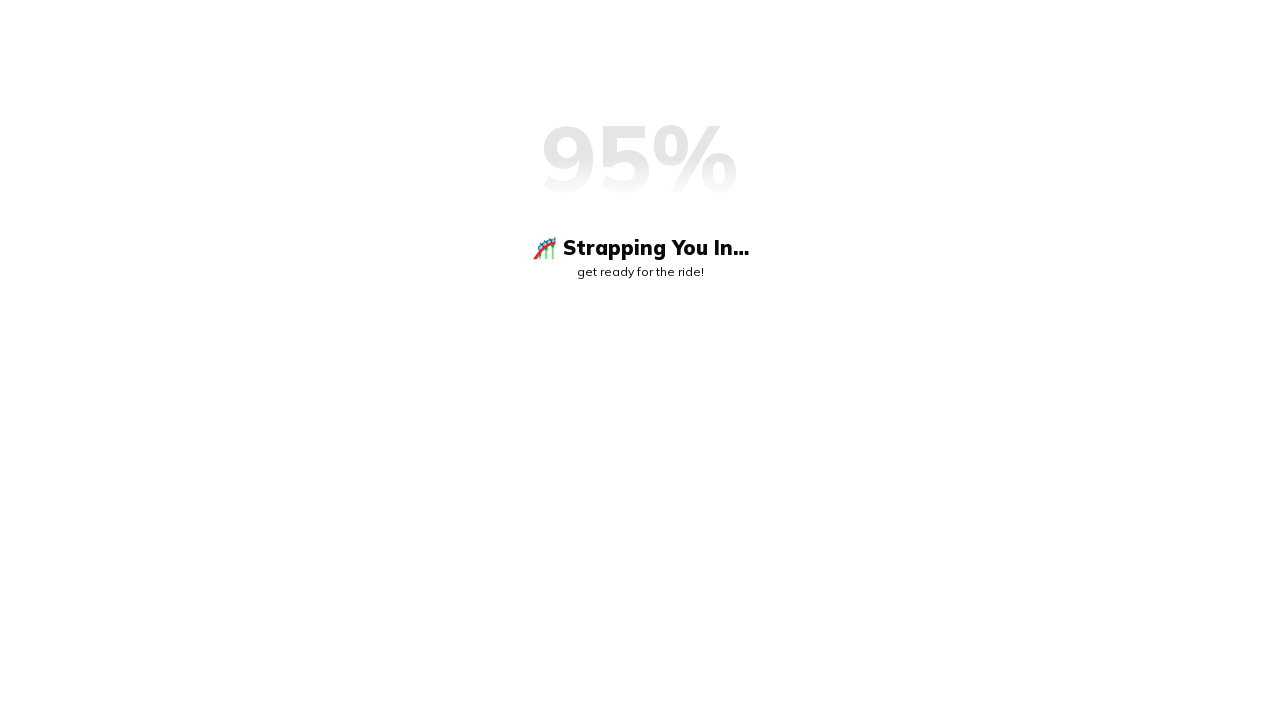